Tests jQuery UI datepicker functionality by clicking the datepicker input to open the calendar, clicking the next month button, and selecting a specific date (the 7th day in the 4th row).

Starting URL: https://jqueryui.com/resources/demos/datepicker/default.html

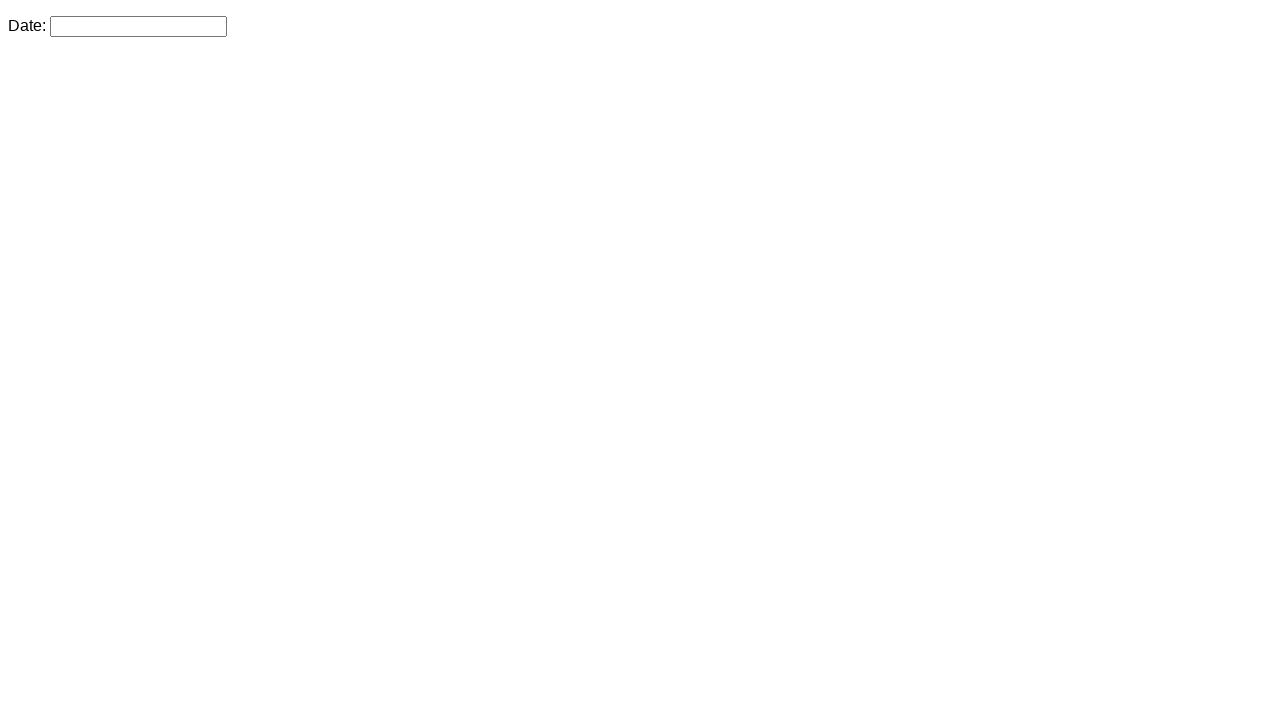

Clicked datepicker input to open the calendar at (138, 26) on #datepicker
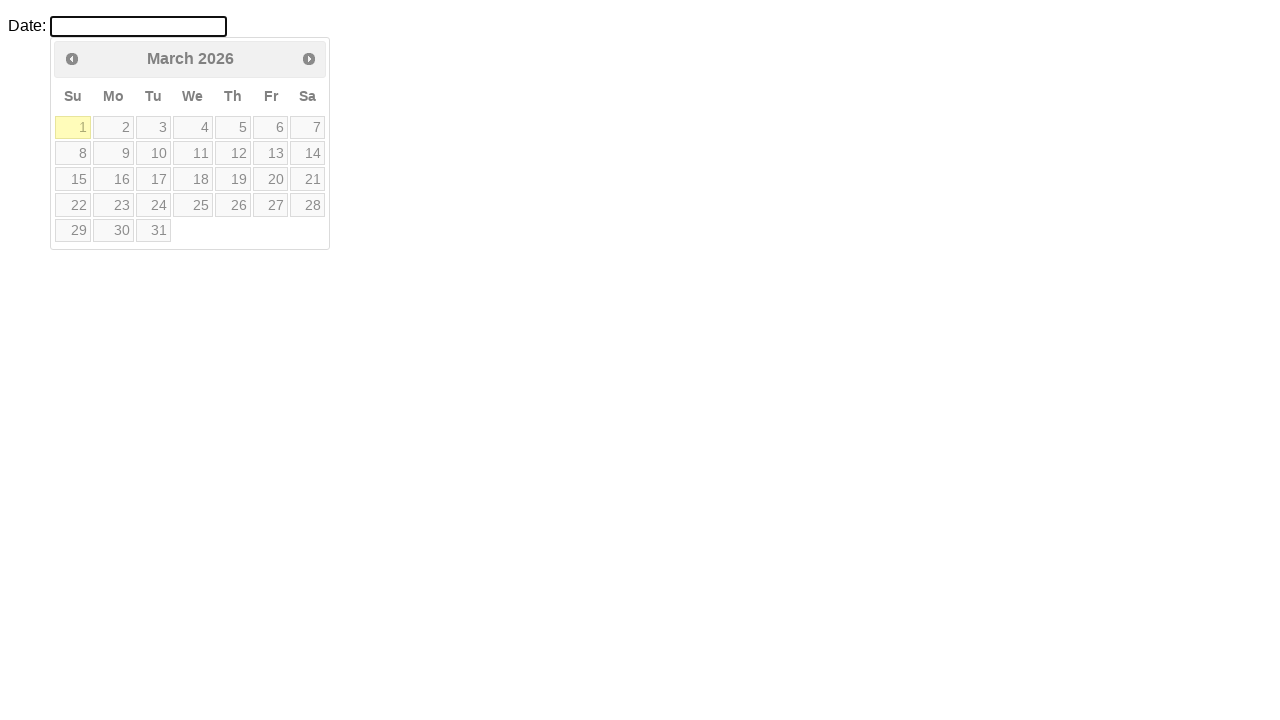

Clicked next month button to navigate to the next month at (309, 59) on #ui-datepicker-div .ui-datepicker-next
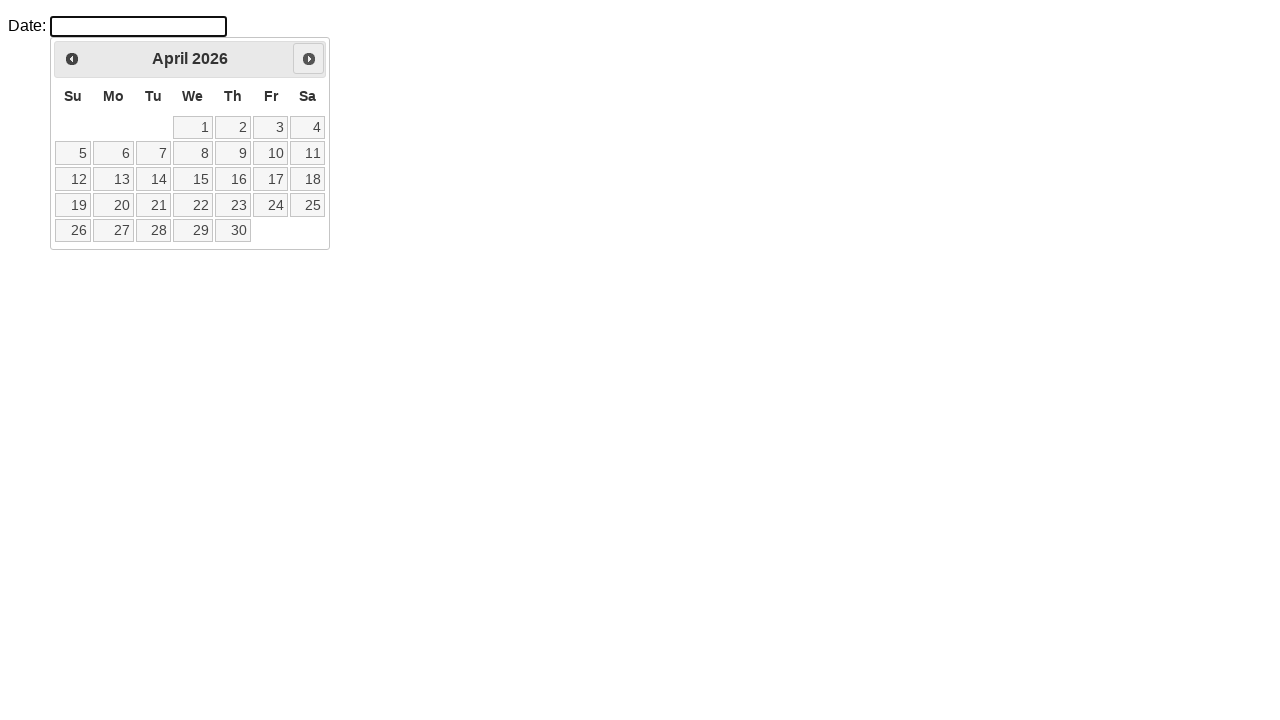

Selected the 7th day in the 4th row of the calendar at (308, 205) on #ui-datepicker-div table tbody tr:nth-child(4) td:nth-child(7) a
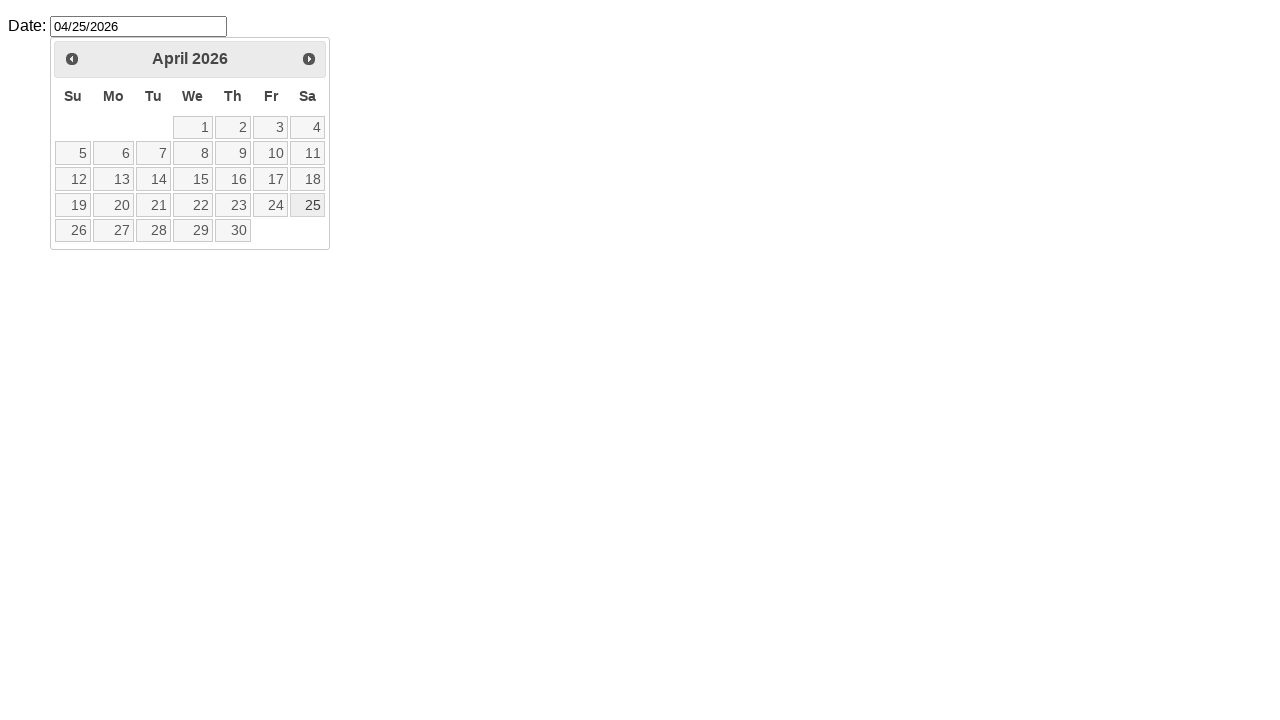

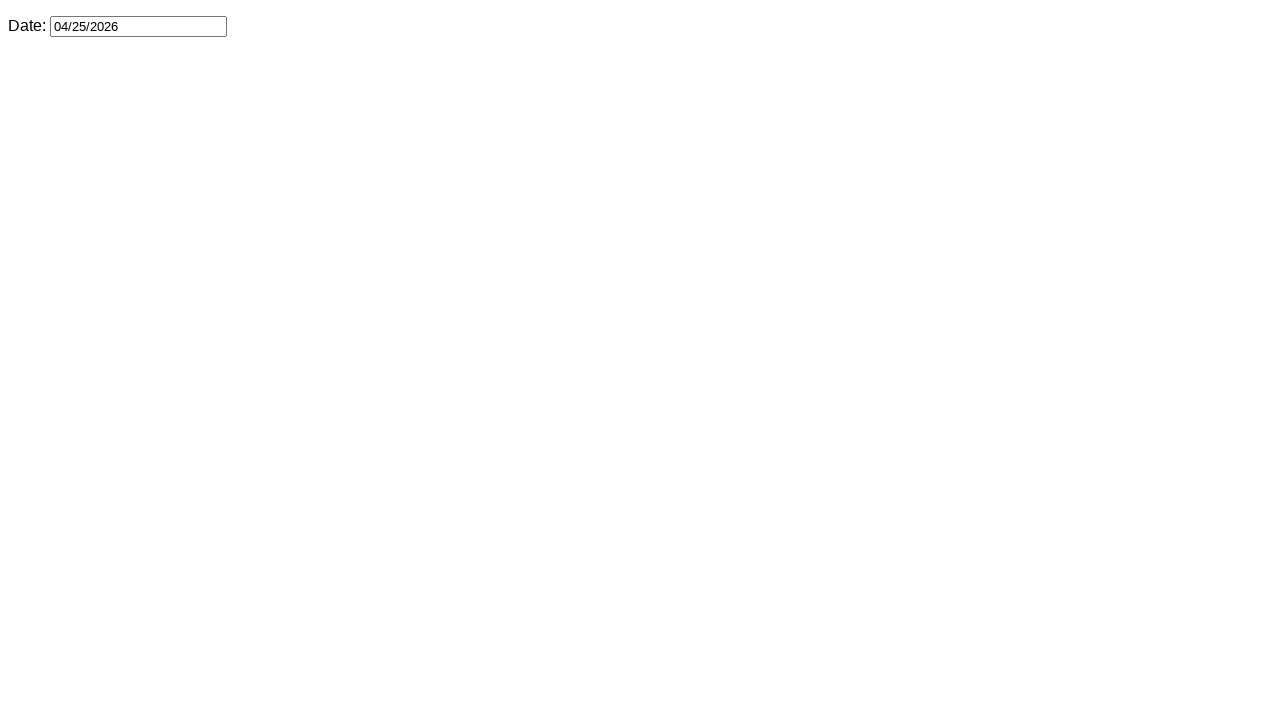